Navigates to USPS postage calculator, selects postcard to Canada, enters quantity, and calculates the price

Starting URL: https://postcalc.usps.com/

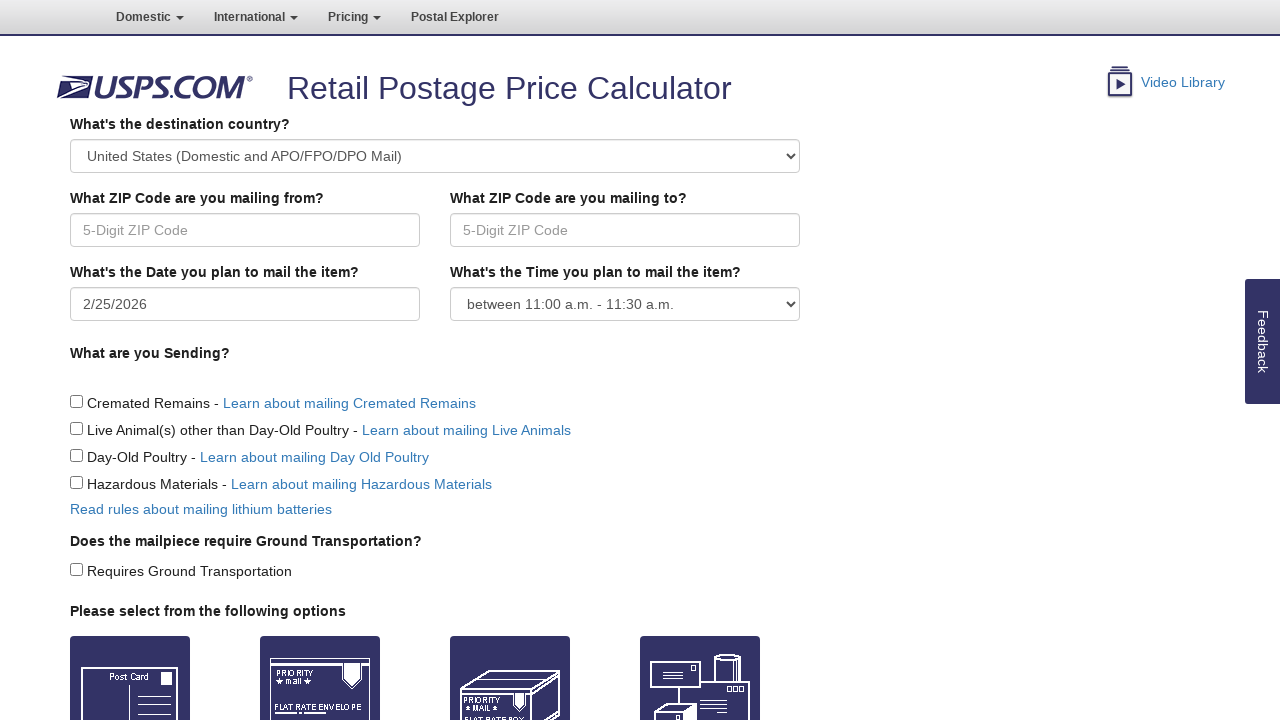

Selected Canada from country dropdown on //select[@id='CountryID']
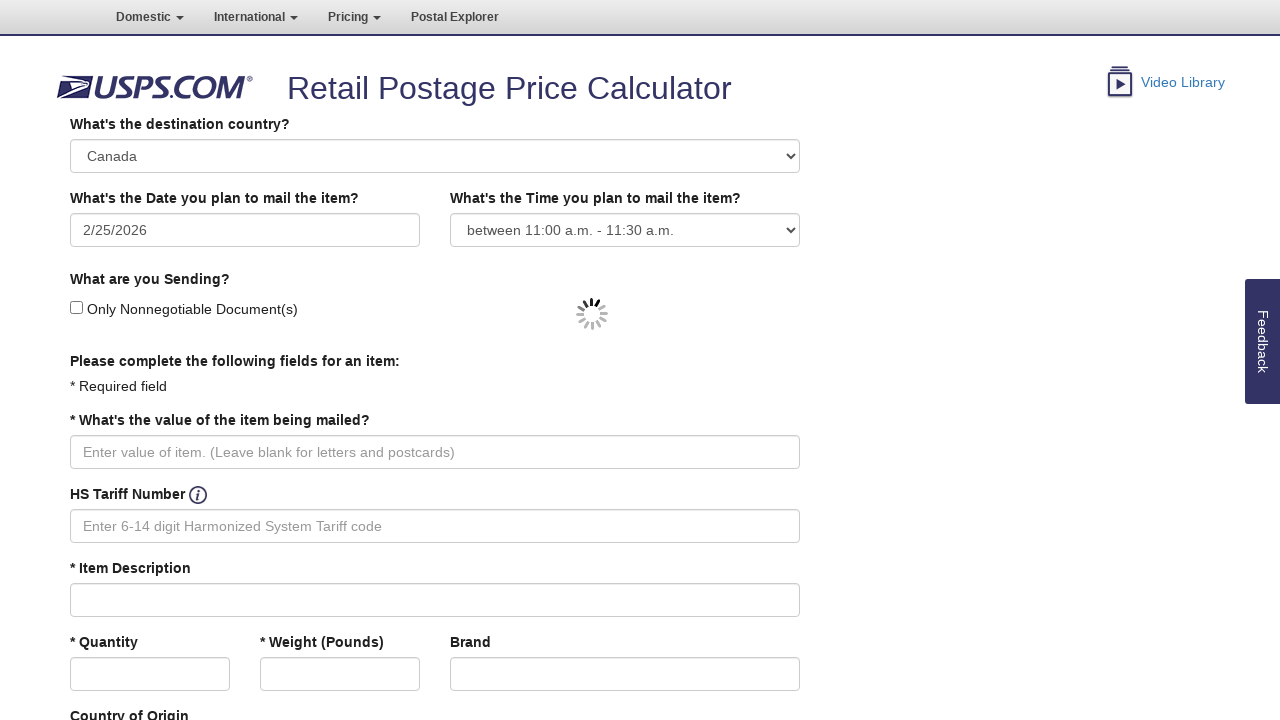

Clicked on postcard option at (130, 181) on xpath=//div[@class='form-group hidden-print']//div[@class='row']//div[1]//input[
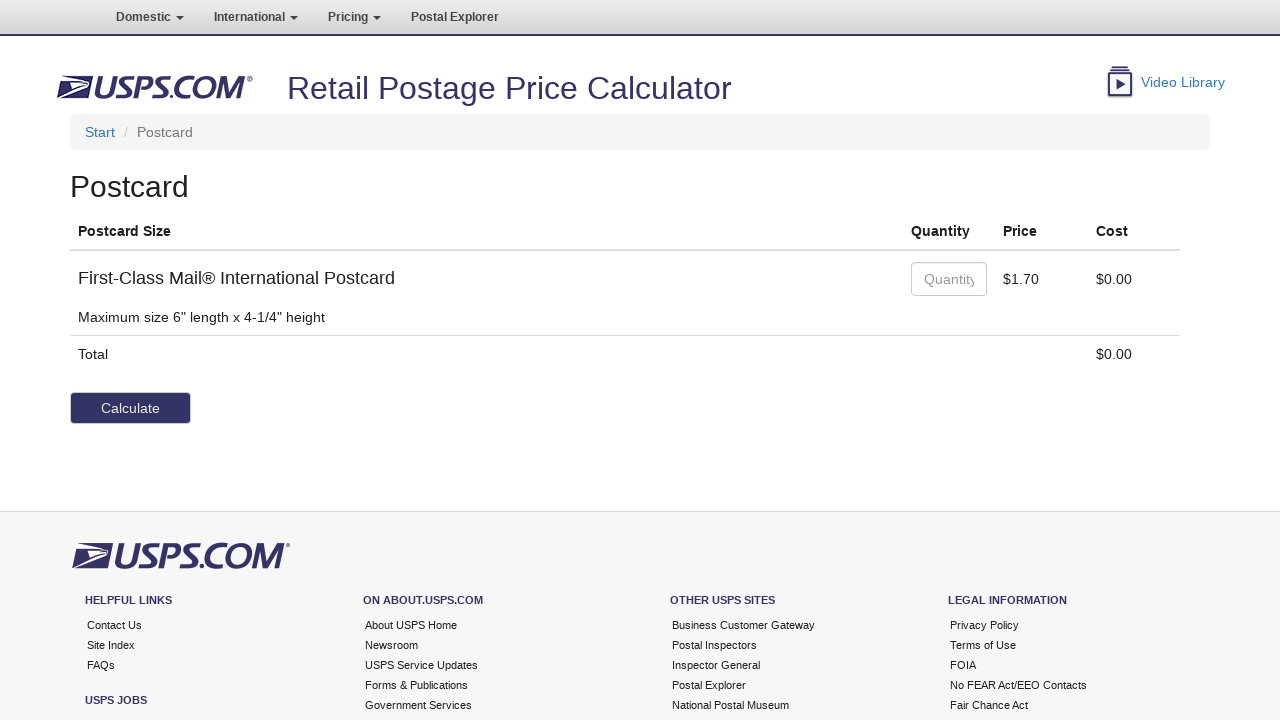

Entered quantity of 2 on //input[@placeholder='Quantity']
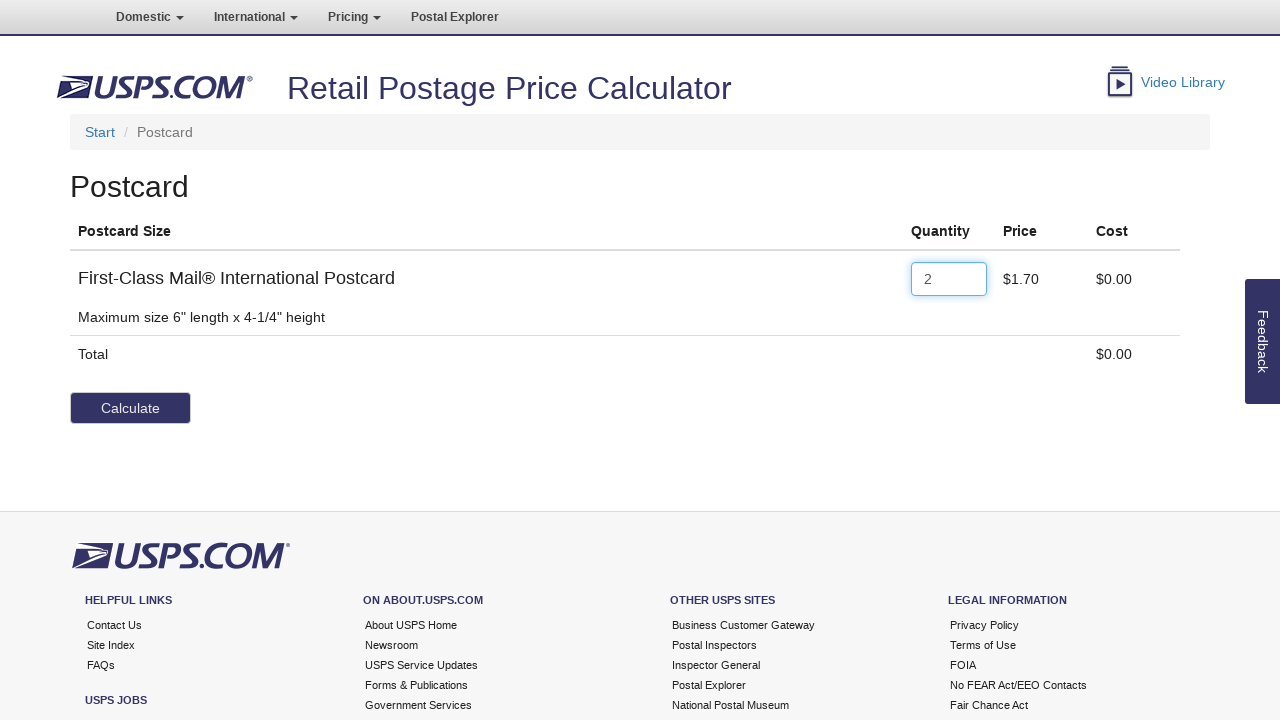

Clicked calculate button to compute postage price at (130, 408) on xpath=//input[@class='btn btn-pcalc btn-default']
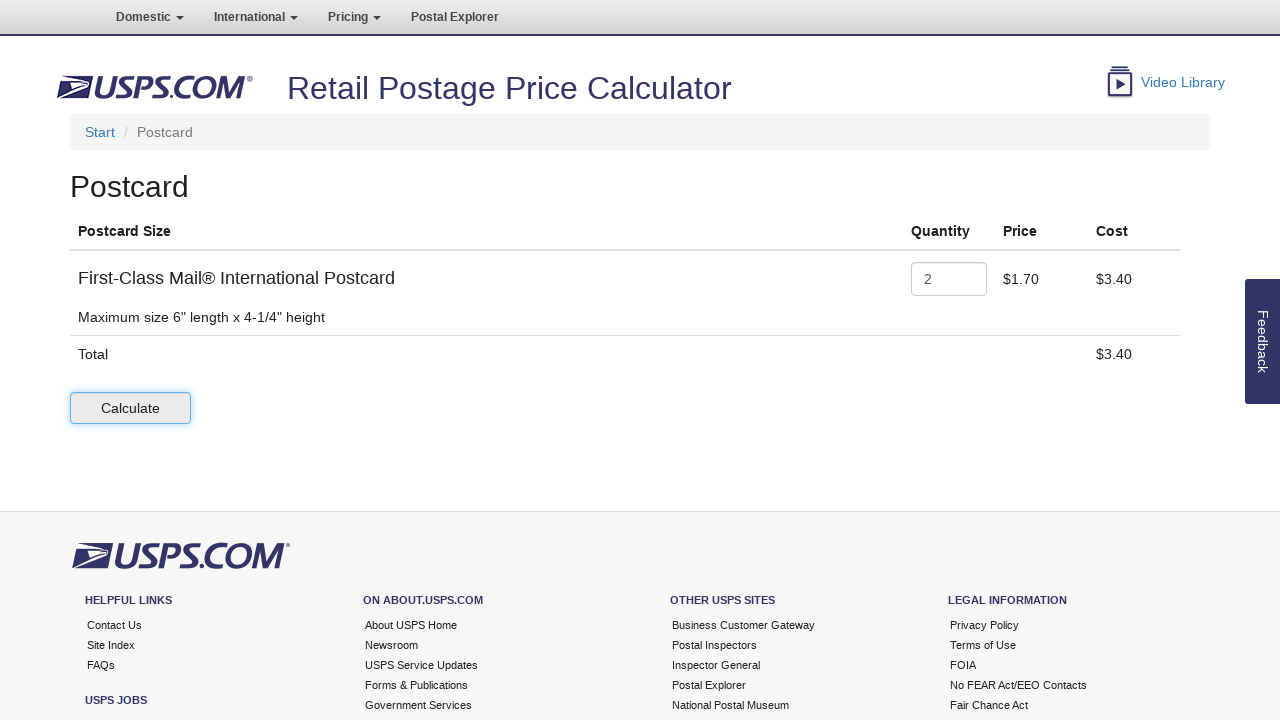

Price results table loaded successfully
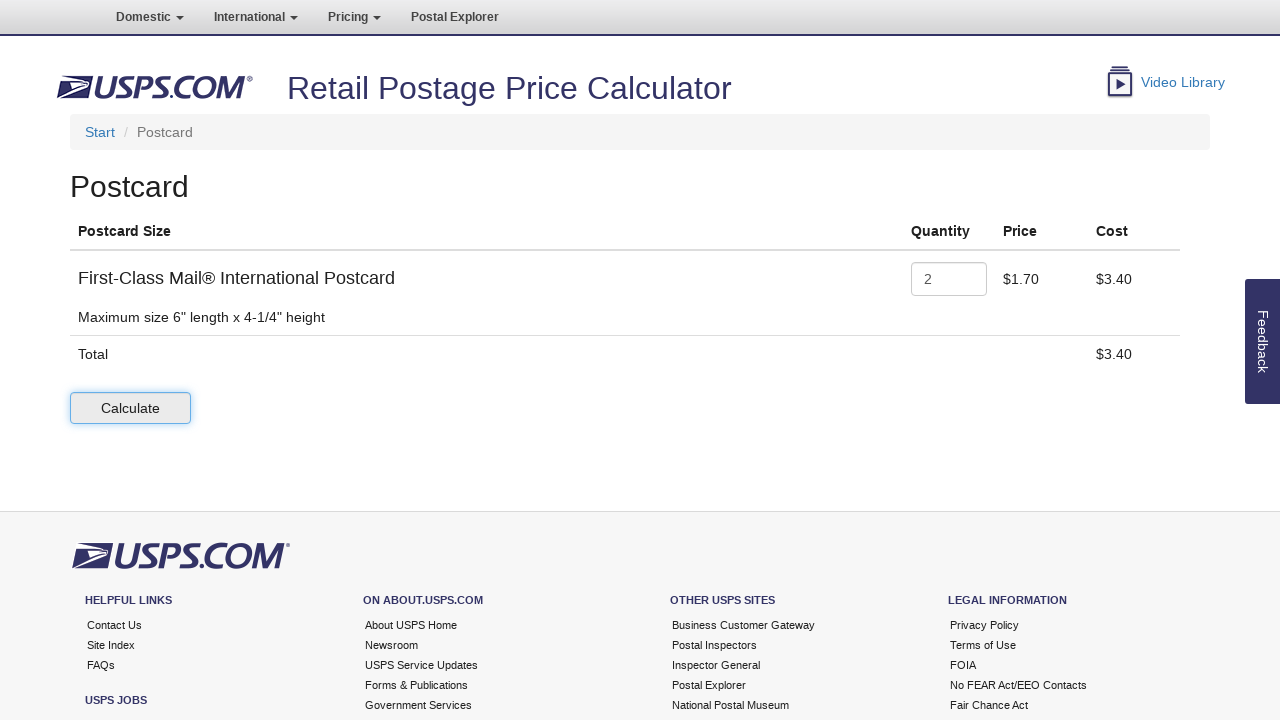

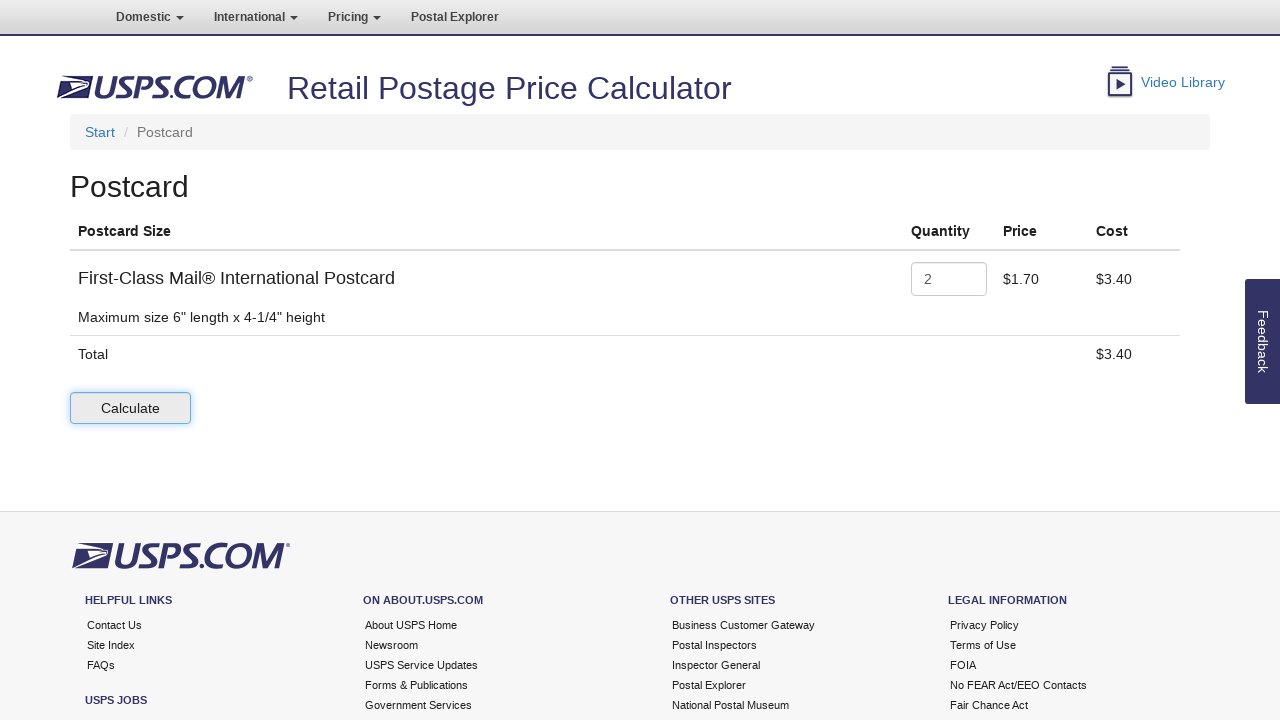